Tests navigation to the Python Software Foundation page by clicking the PSF link in the menu

Starting URL: https://www.python.org/

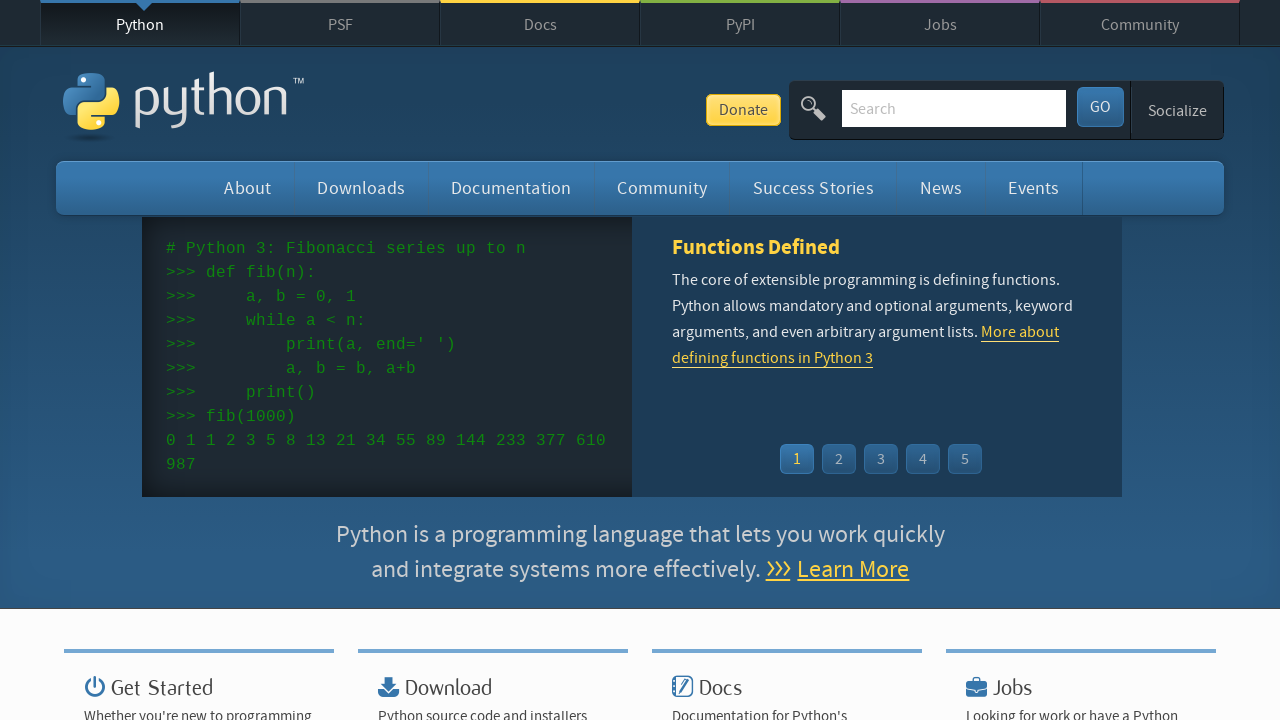

Clicked PSF link in menu at (340, 24) on text=PSF
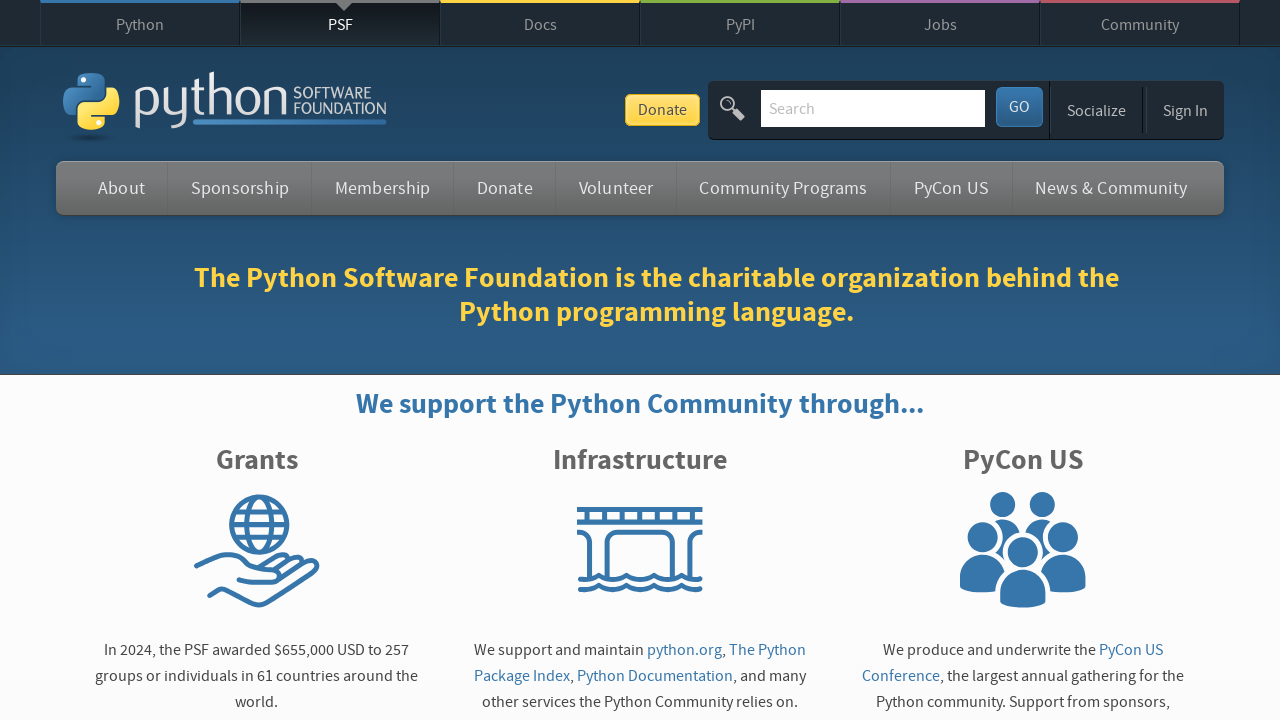

Python Software Foundation page loaded
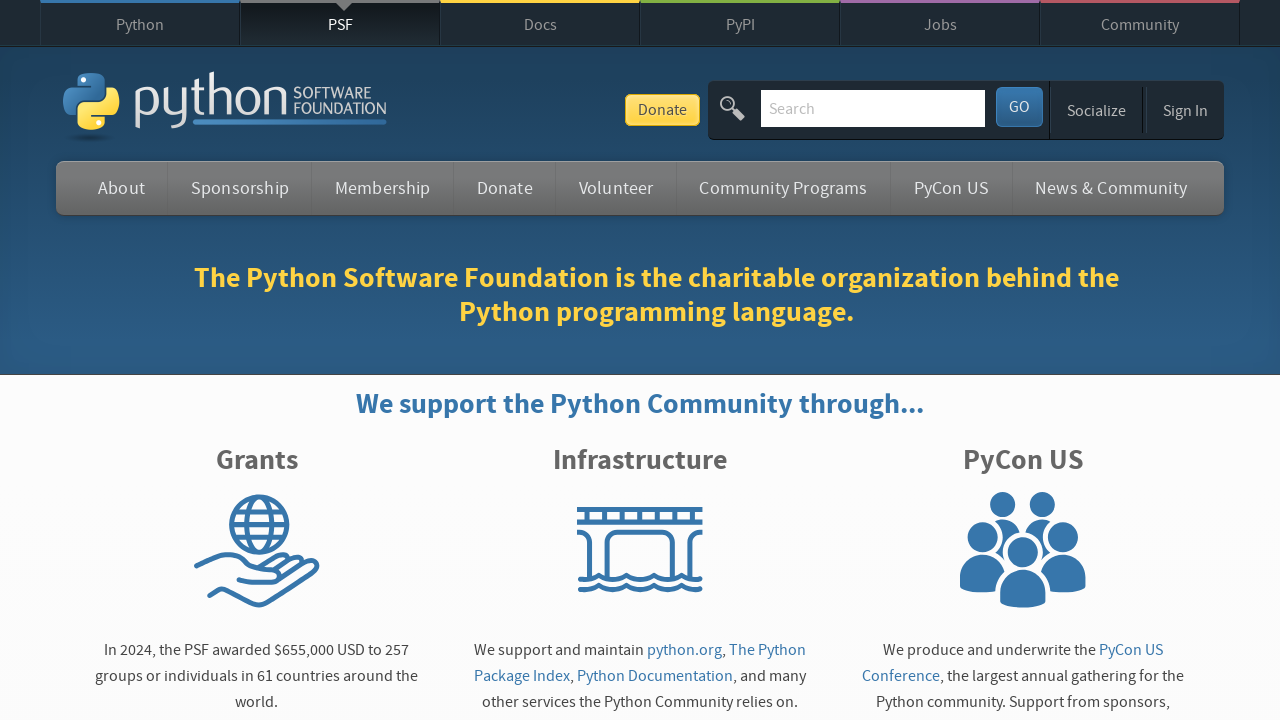

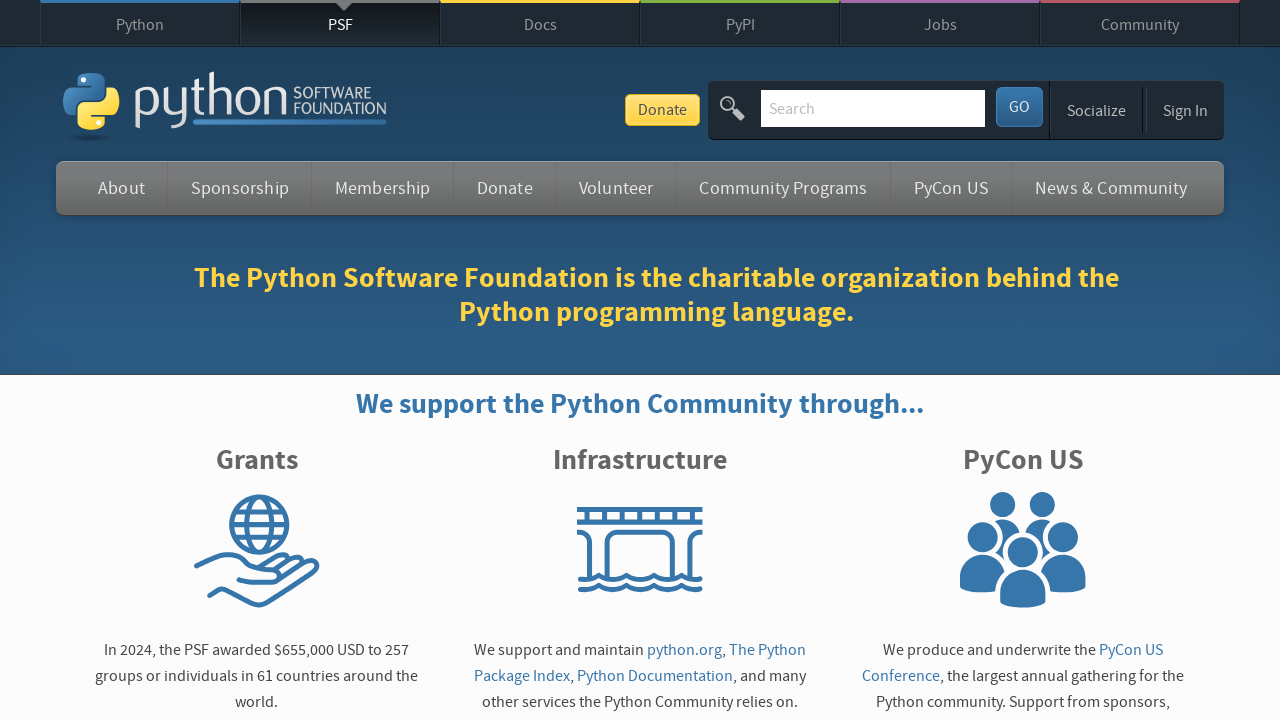